Tests drag-and-drop functionality on jQueryUI's droppable demo page by switching to an iframe, dragging an element from source to target, and then switching back to the main content.

Starting URL: https://jqueryui.com/droppable/

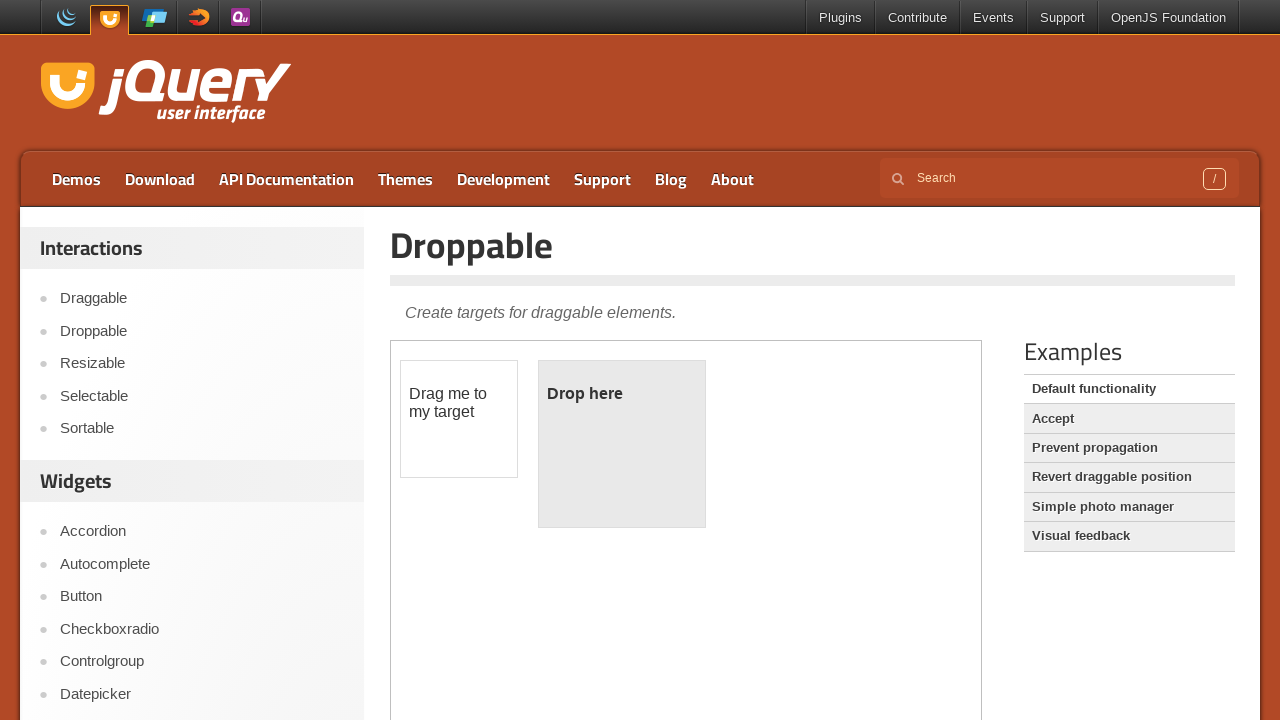

Navigated to jQuery UI droppable demo page
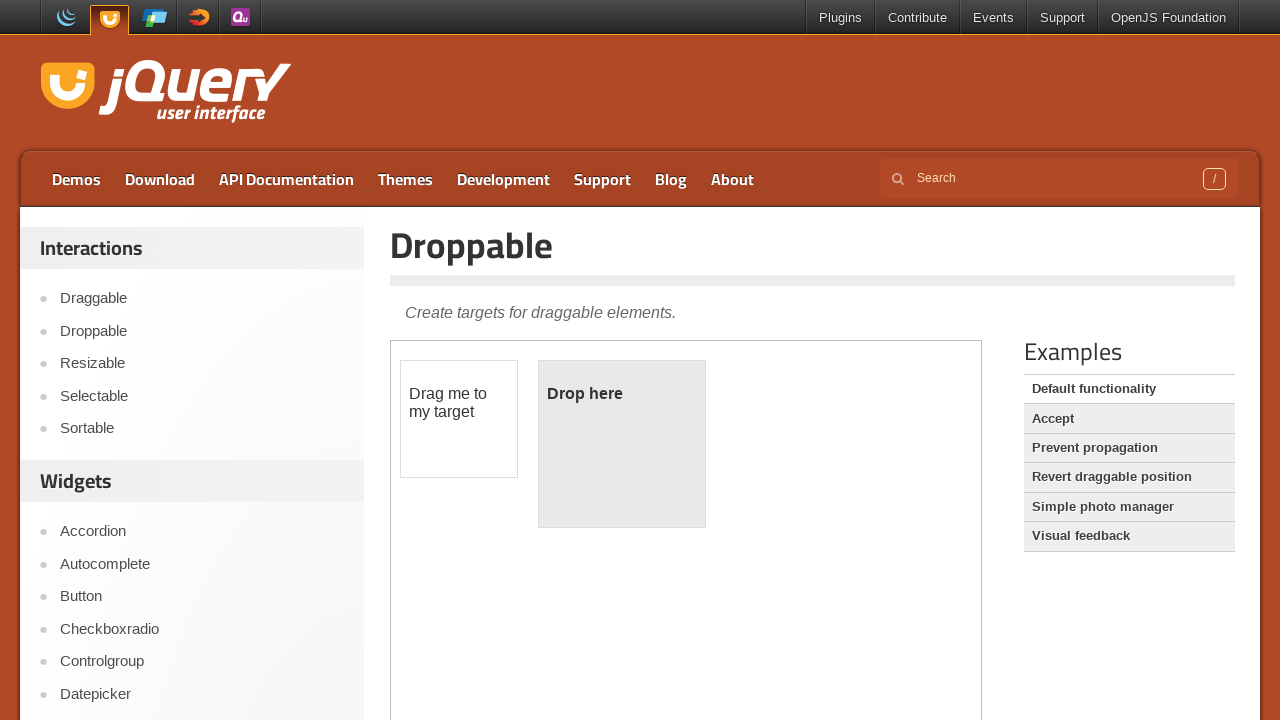

Located the demo iframe
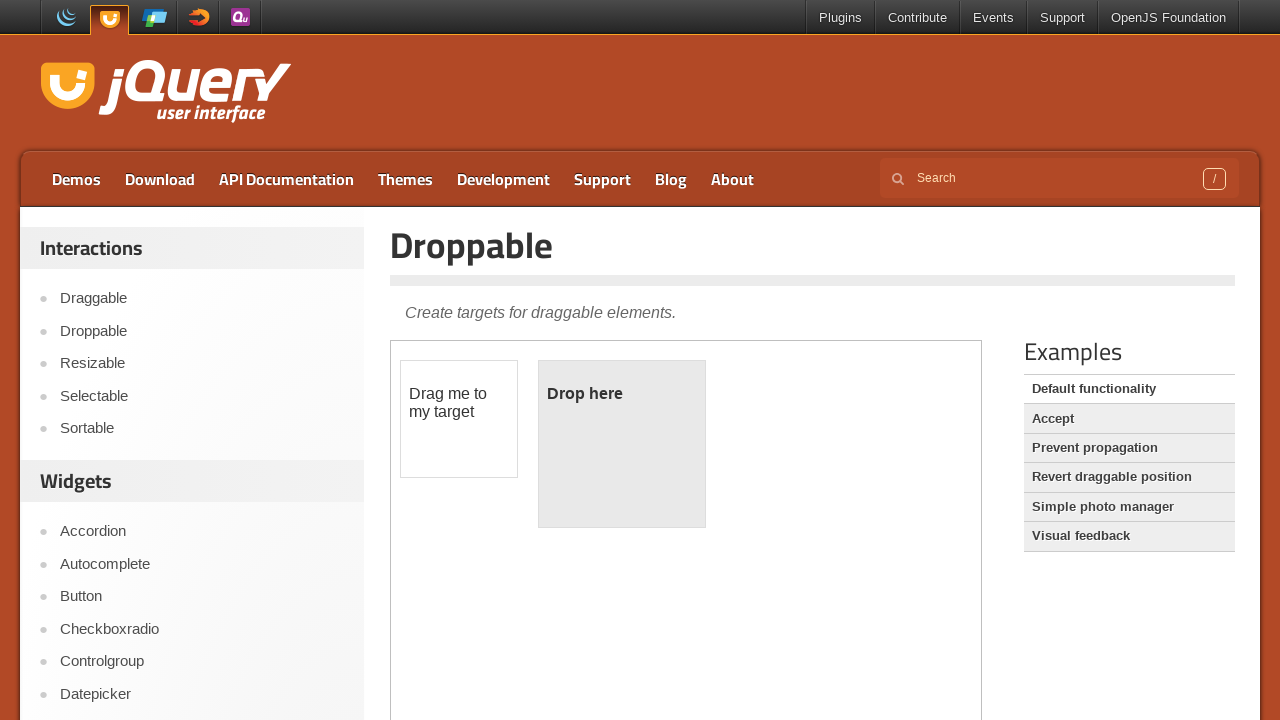

Clicked on the draggable element at (459, 419) on iframe.demo-frame >> nth=0 >> internal:control=enter-frame >> #draggable
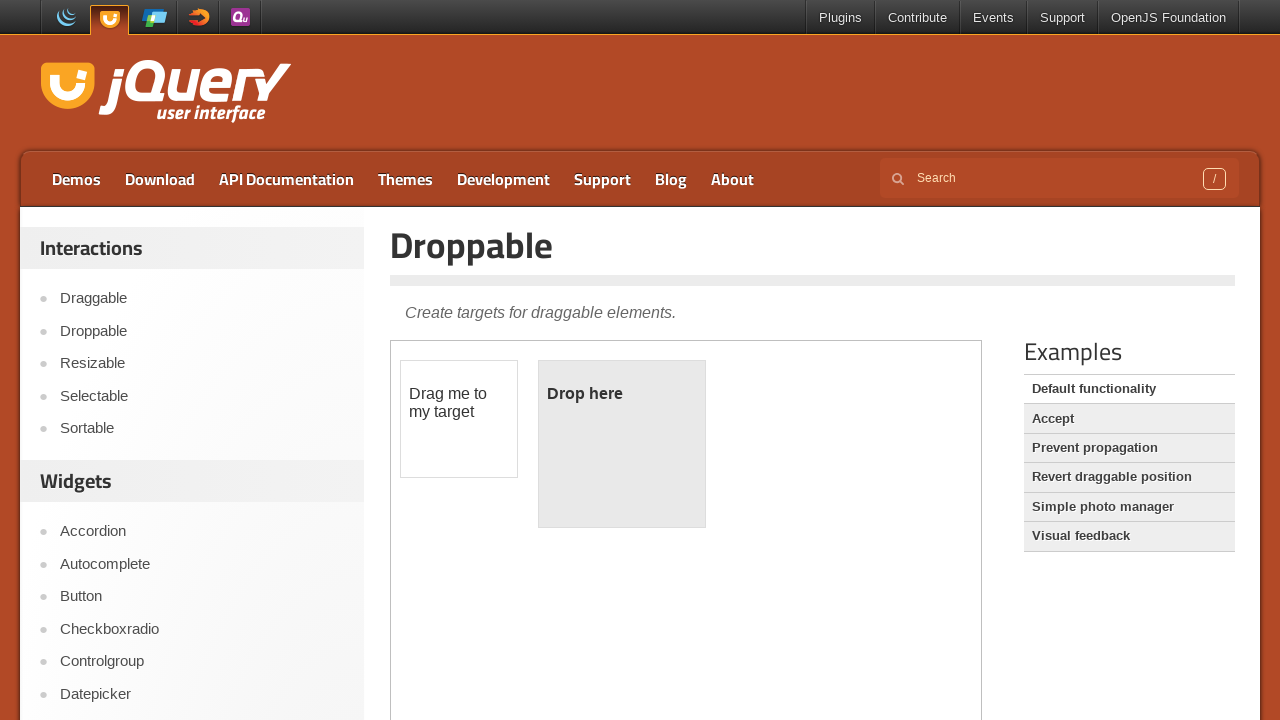

Located the draggable source element
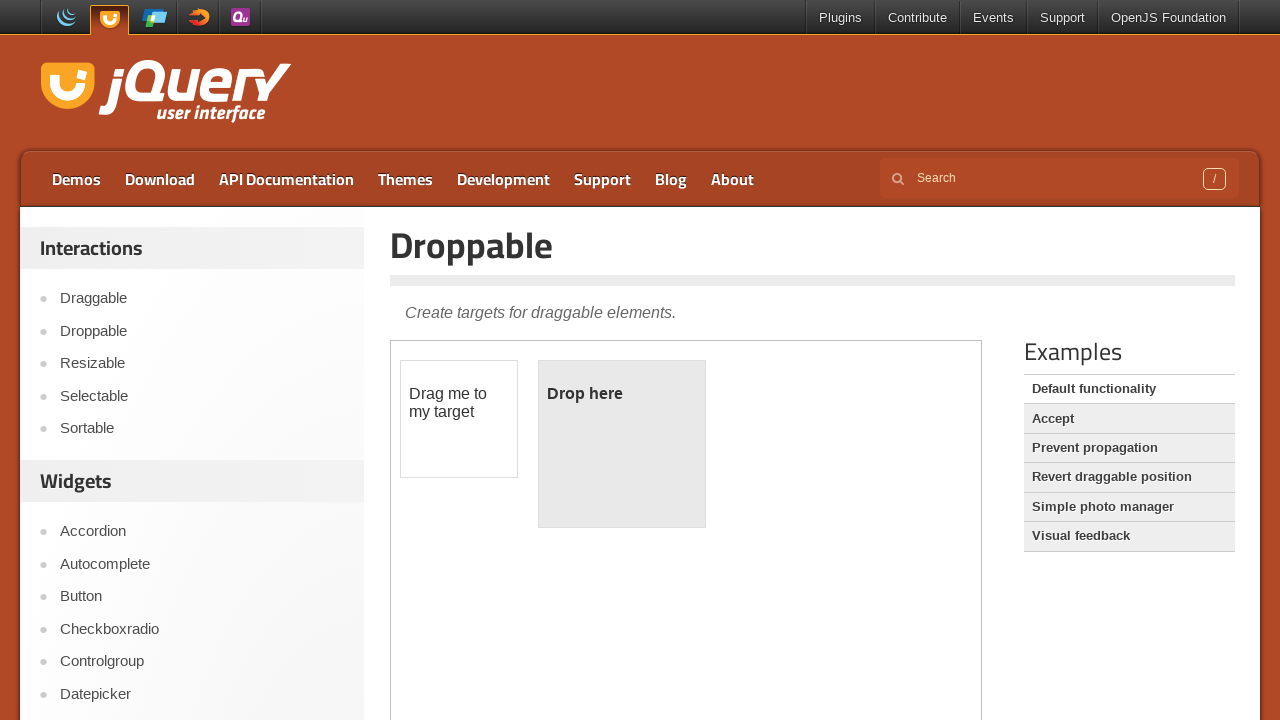

Located the droppable target element
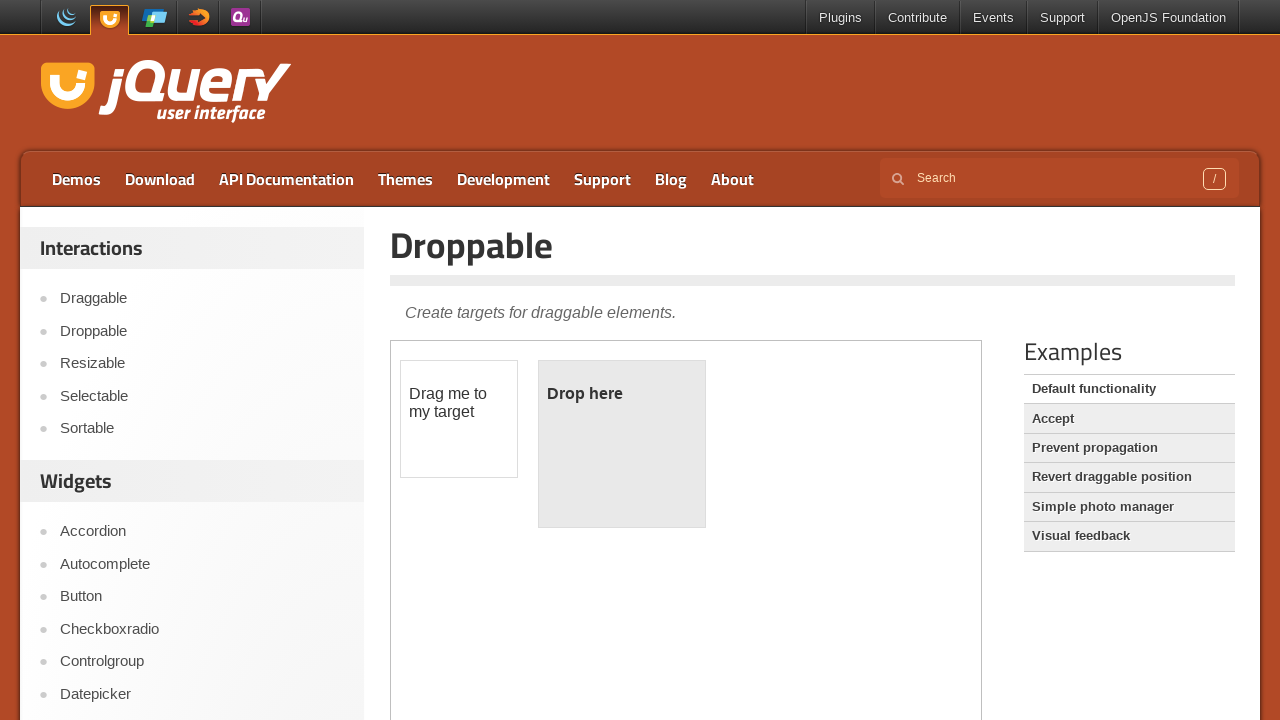

Dragged the draggable element to the droppable target at (622, 444)
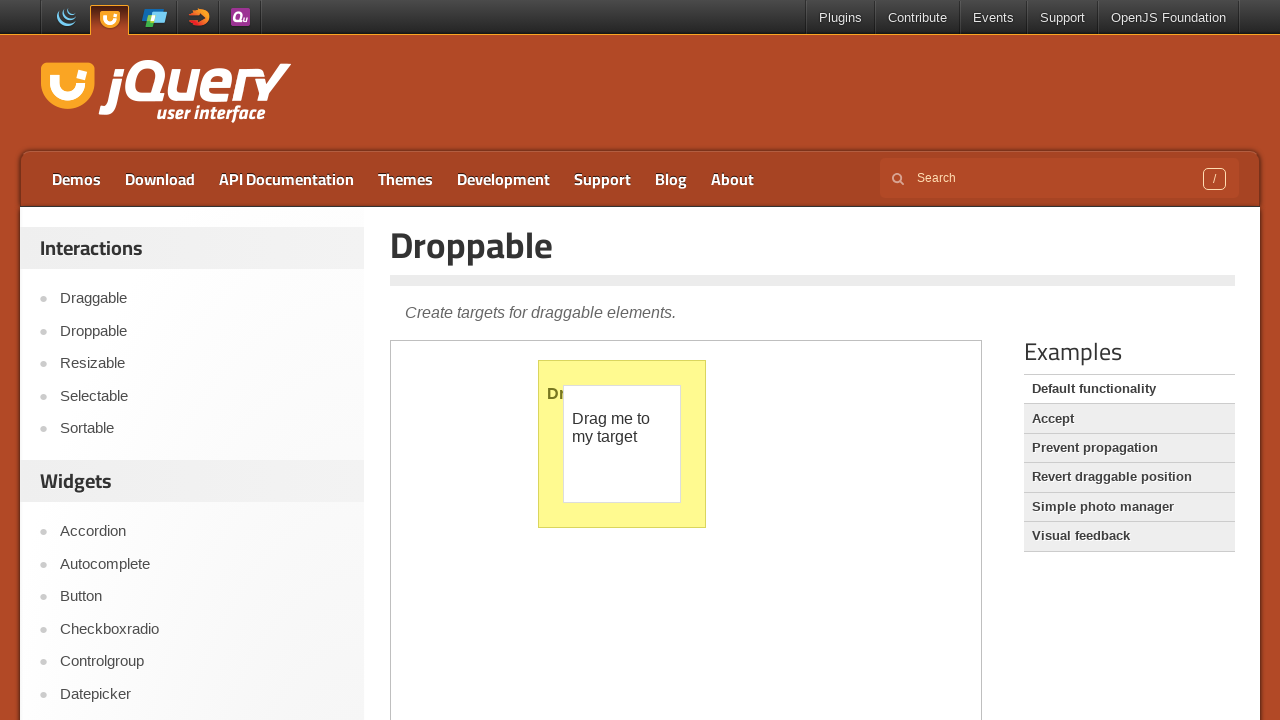

Clicked the Accept link on the main page at (1129, 419) on xpath=//a[text()='Accept']
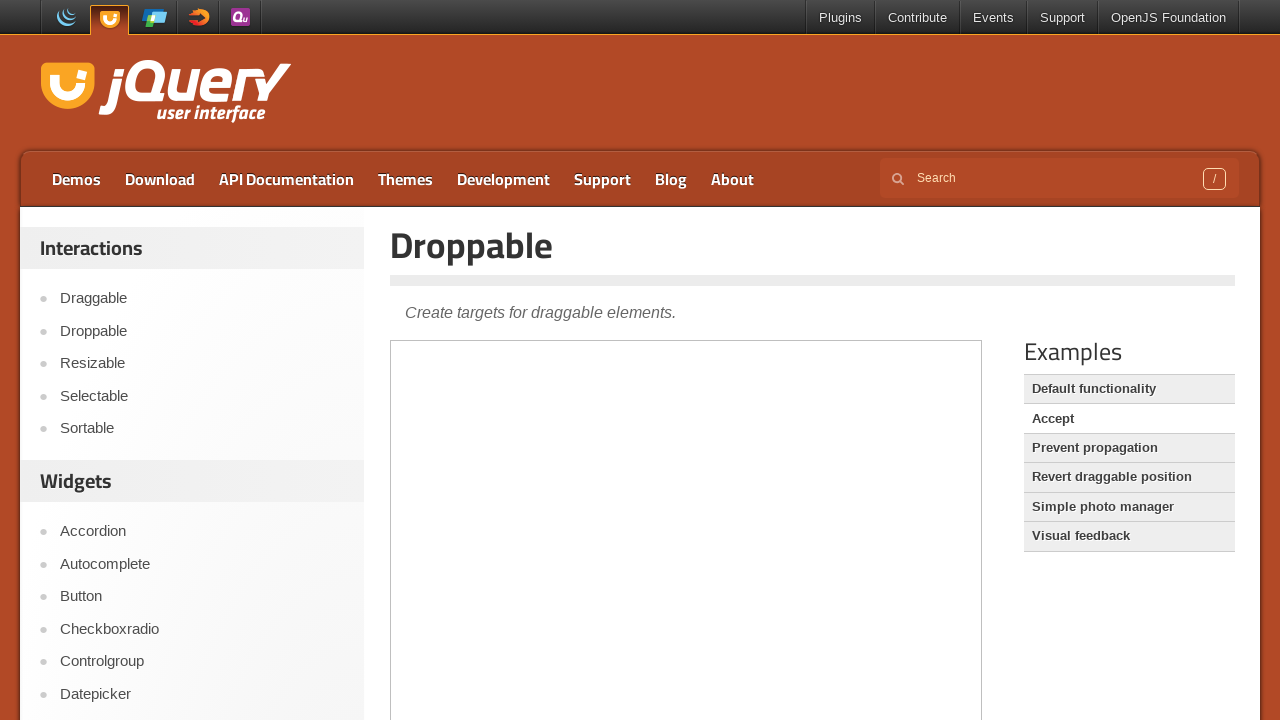

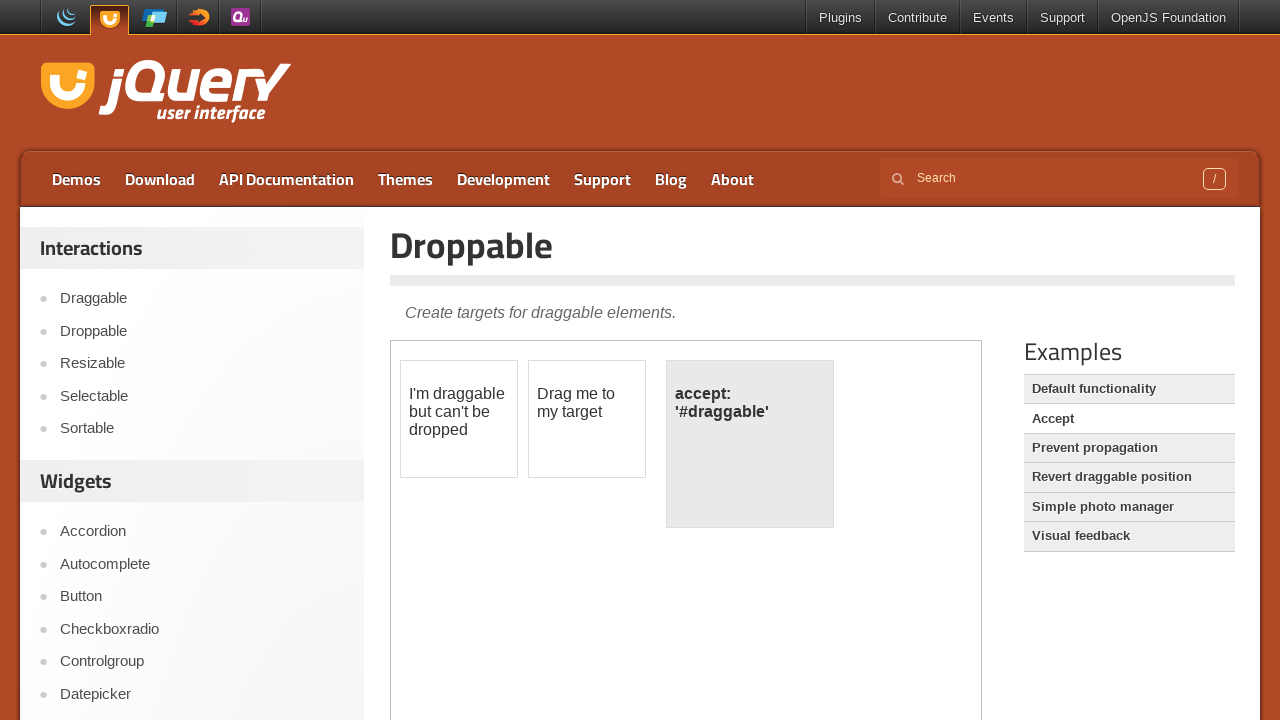